Tests static dropdown functionality by selecting options using different methods: by index, by value, and by visible text

Starting URL: https://the-internet.herokuapp.com/dropdown

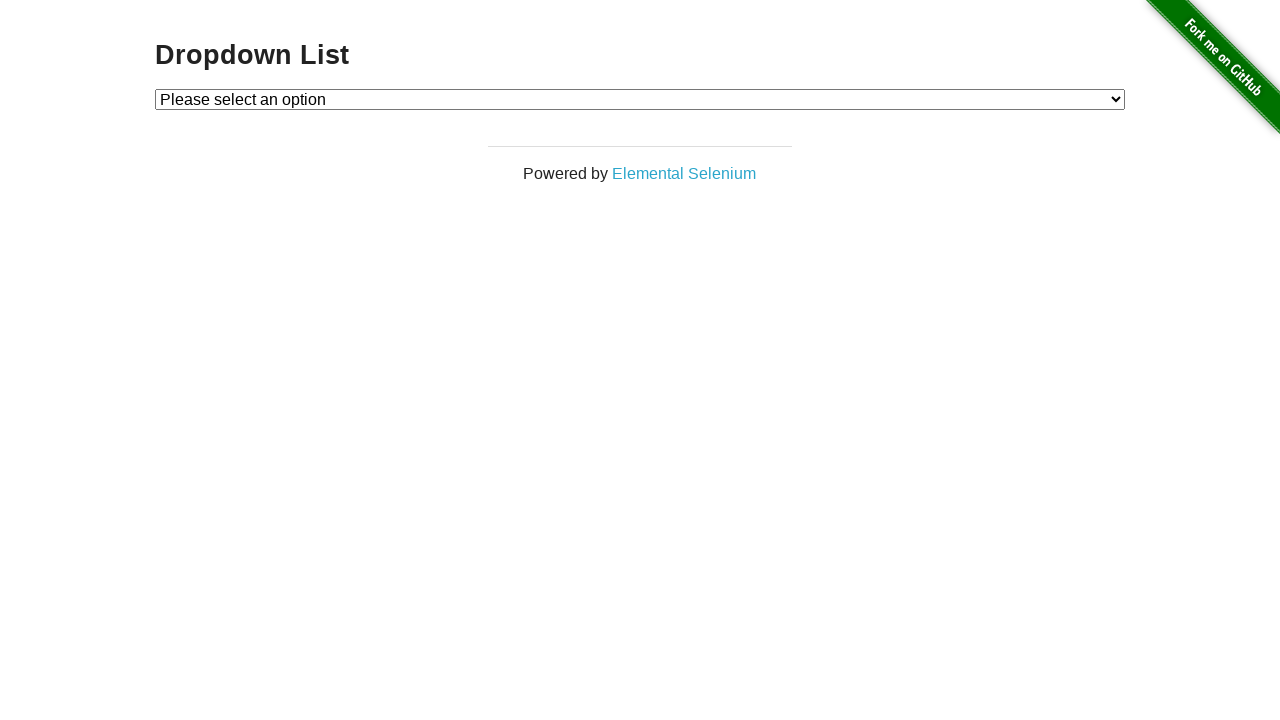

Selected Option 1 by index on #dropdown
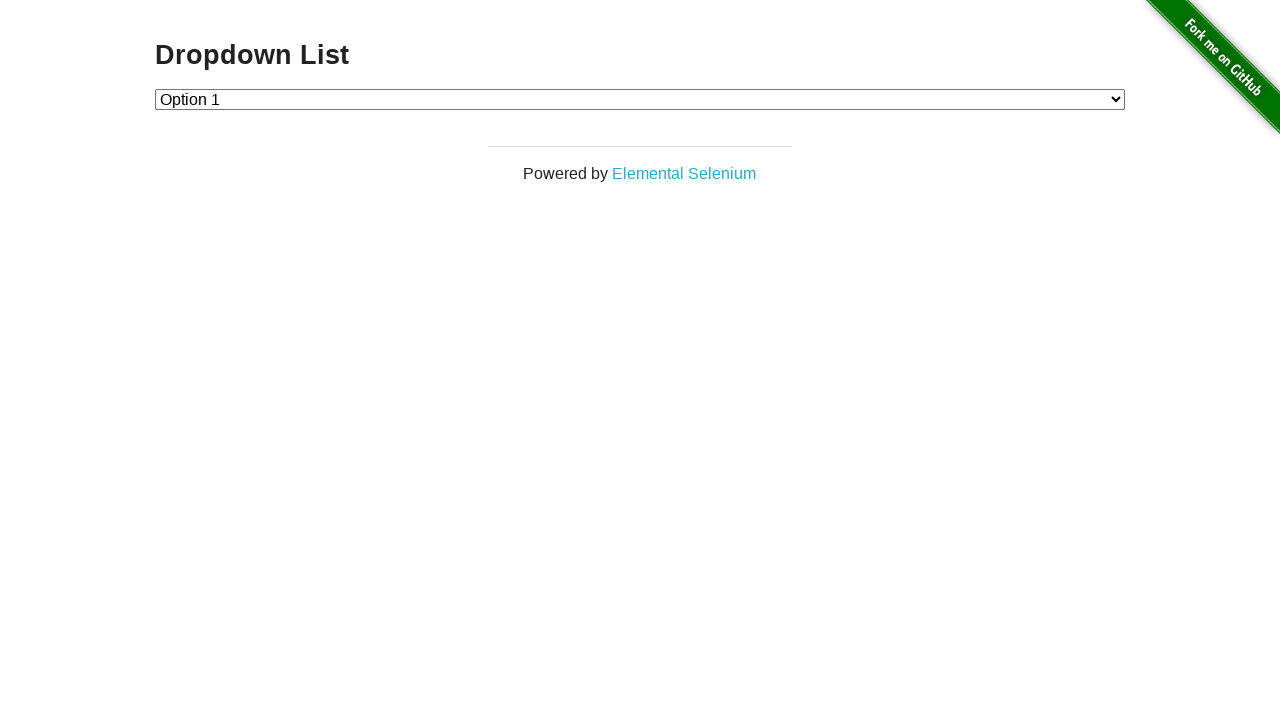

Selected Option 2 by index on #dropdown
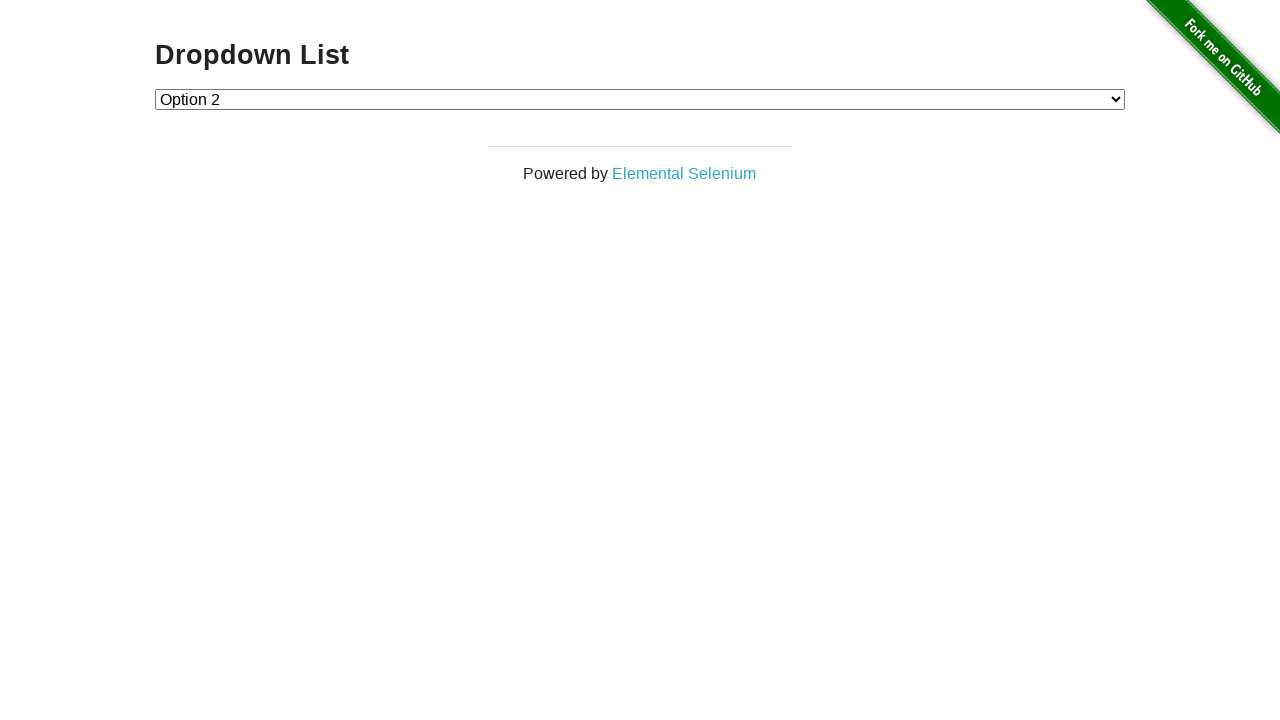

Selected Option 1 by value on #dropdown
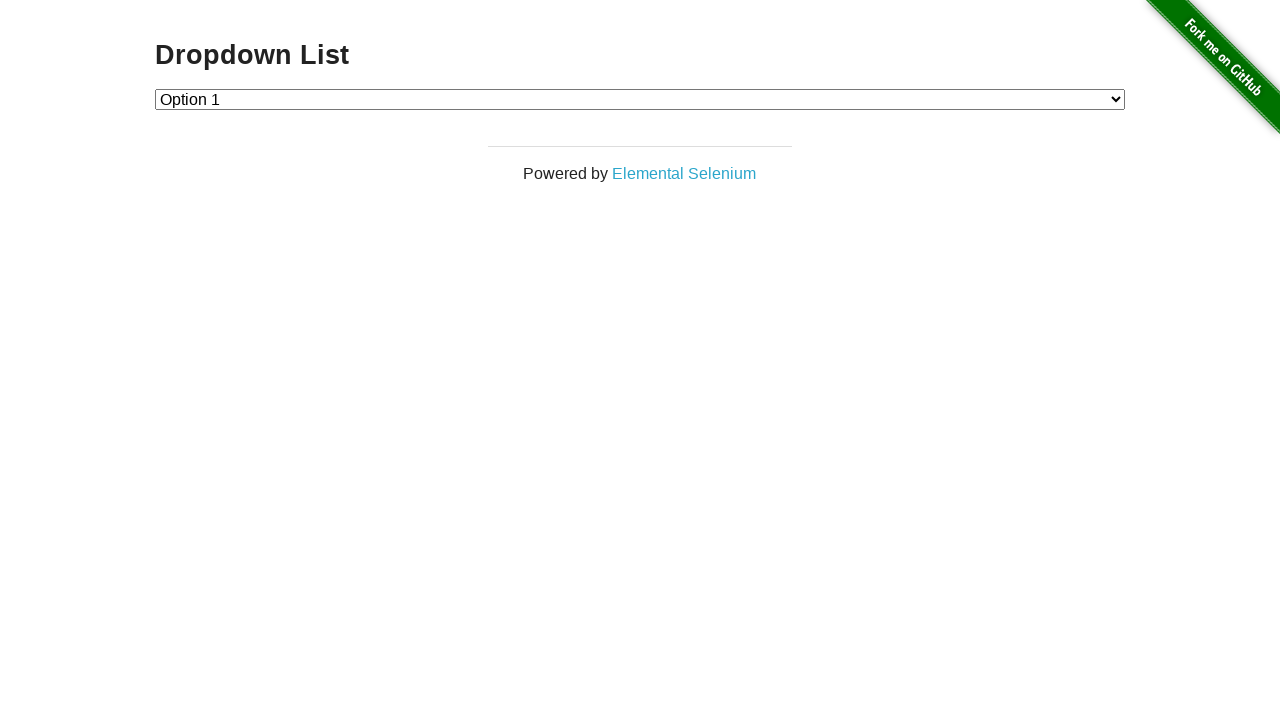

Selected Option 2 by value on #dropdown
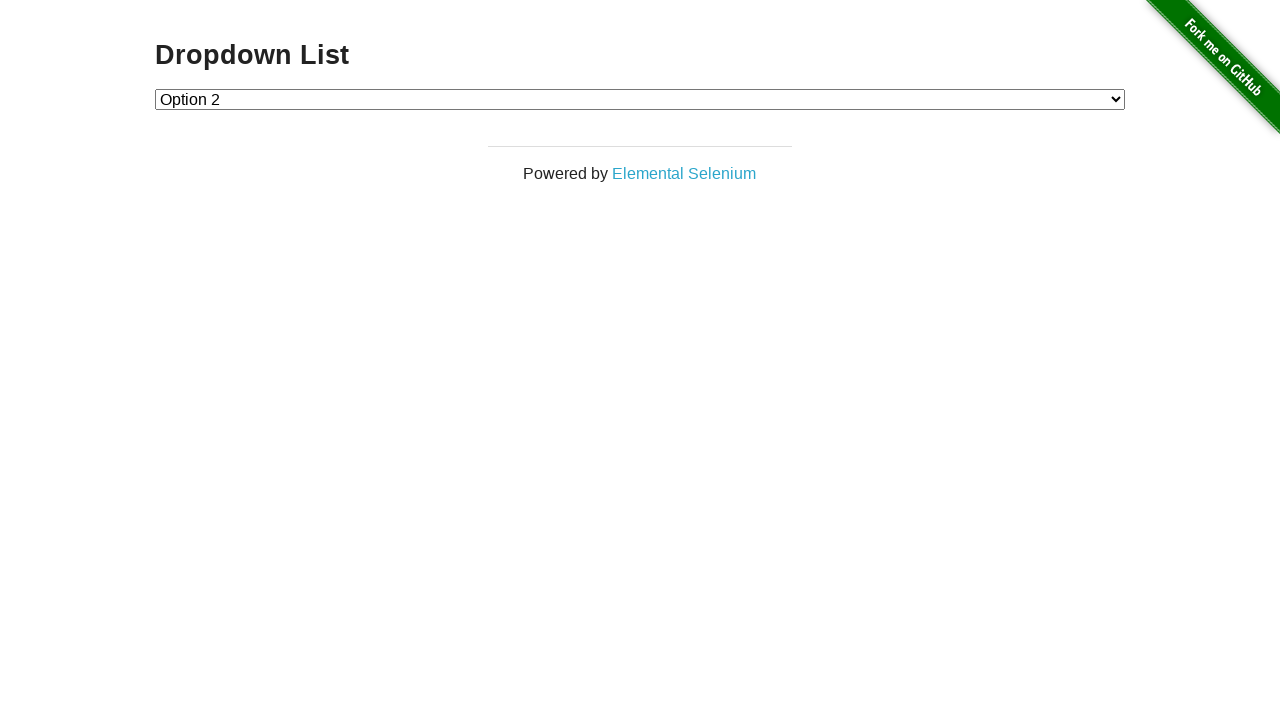

Selected Option 1 by visible text on #dropdown
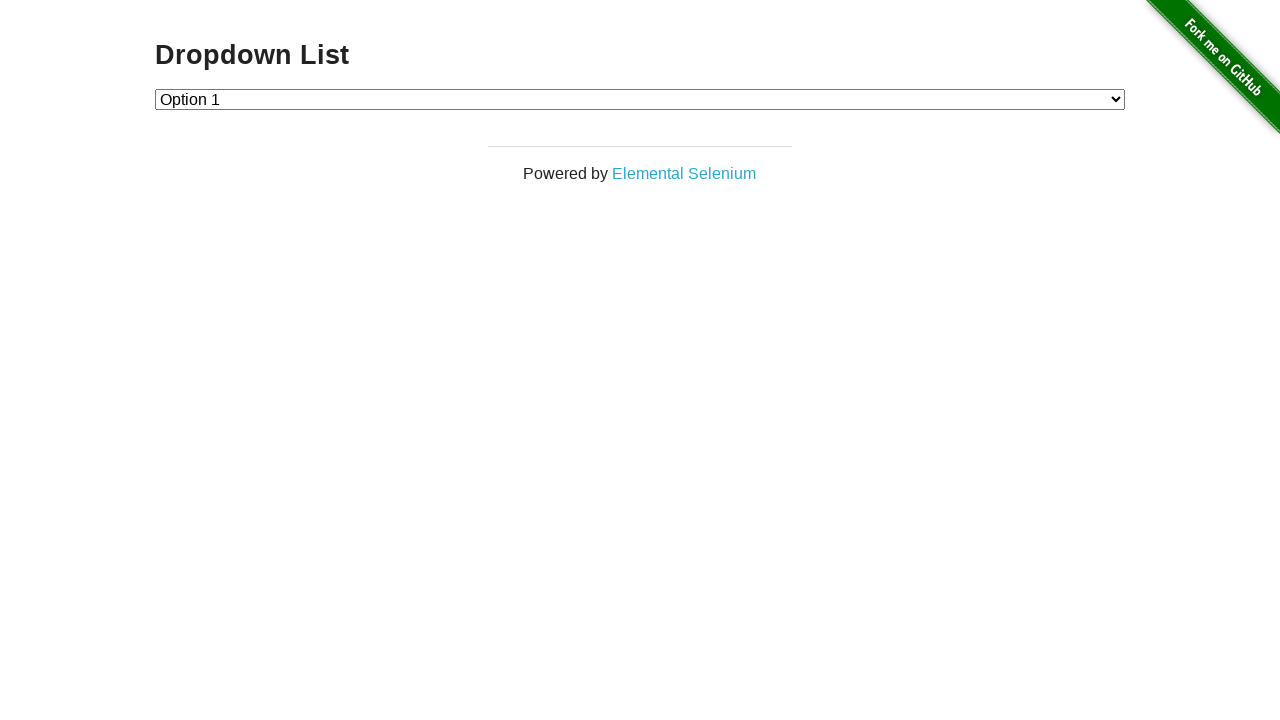

Selected Option 2 by visible text on #dropdown
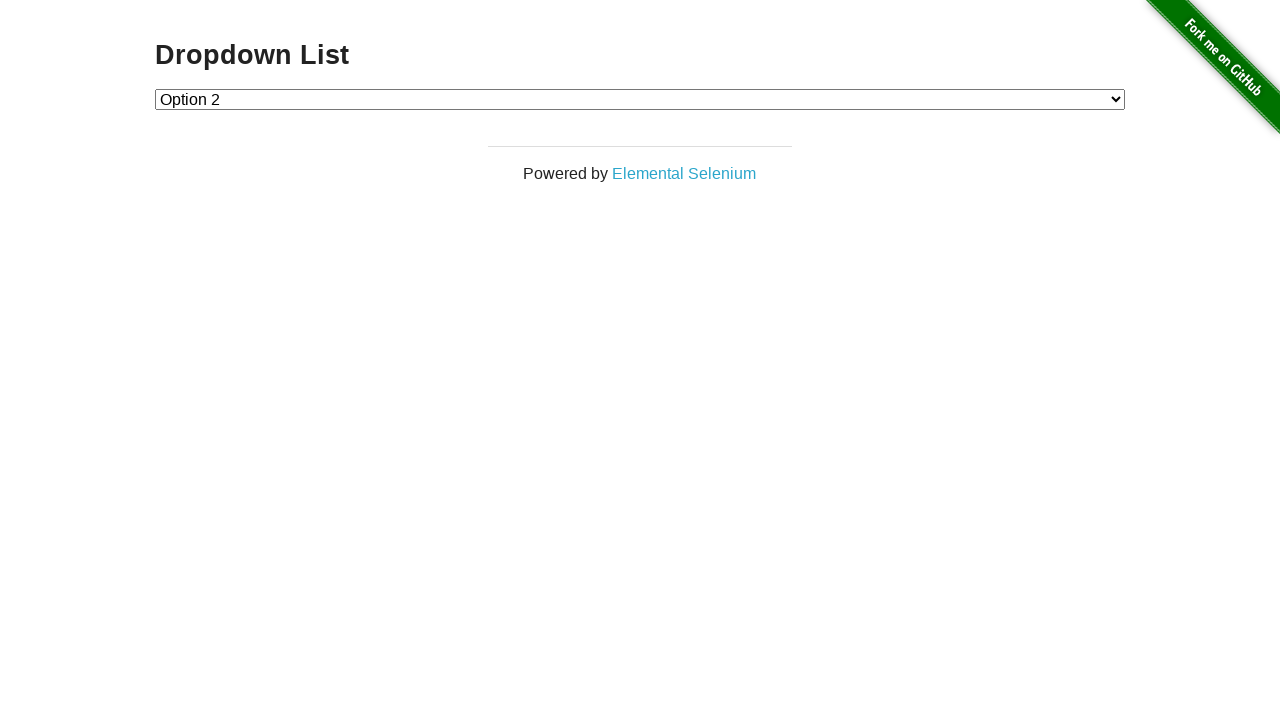

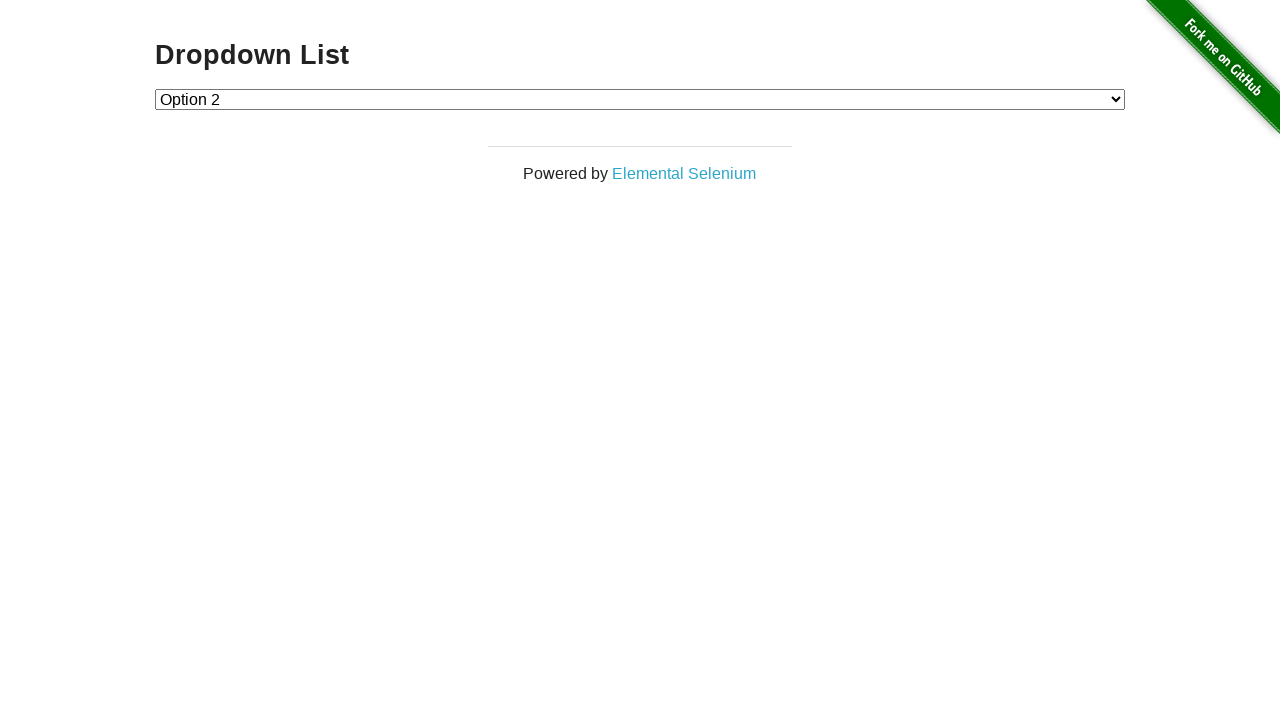